Tests JavaScript confirm dialog on W3Schools by clicking Try it button and accepting the alert

Starting URL: https://www.w3schools.com/jsref/tryit.asp?filename=tryjsref_confirm

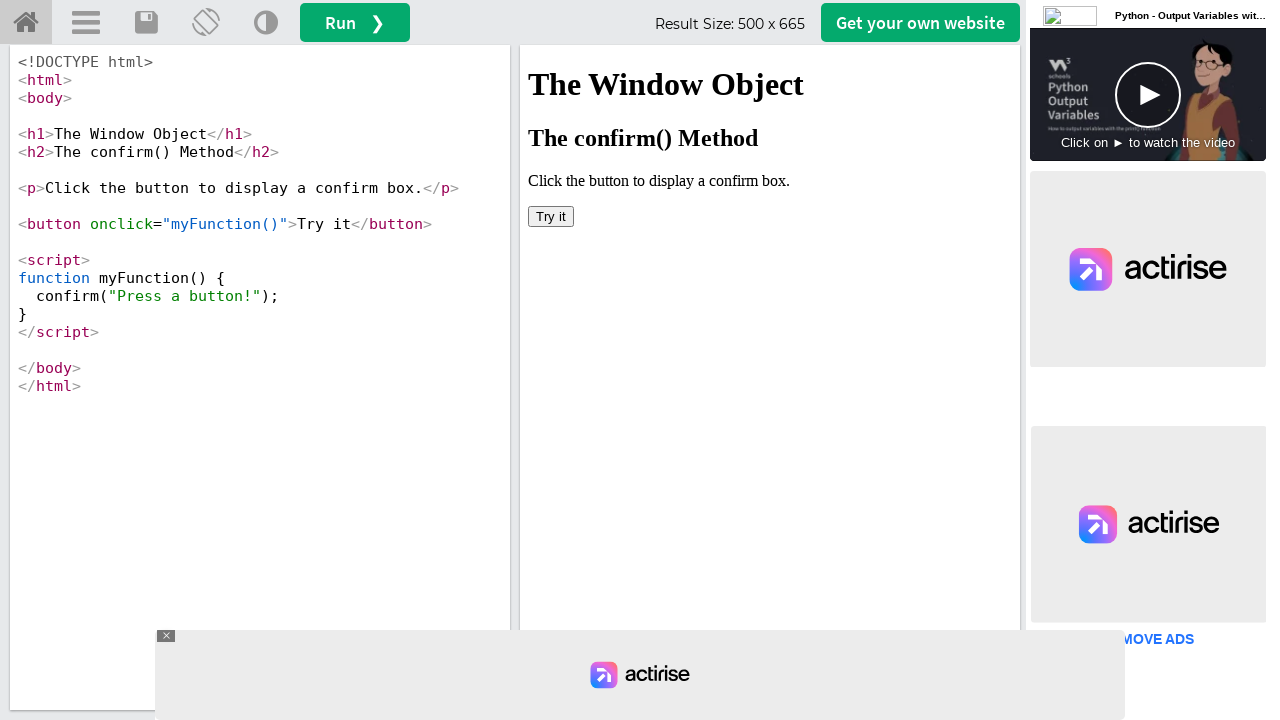

Located the iframe containing the Try it button
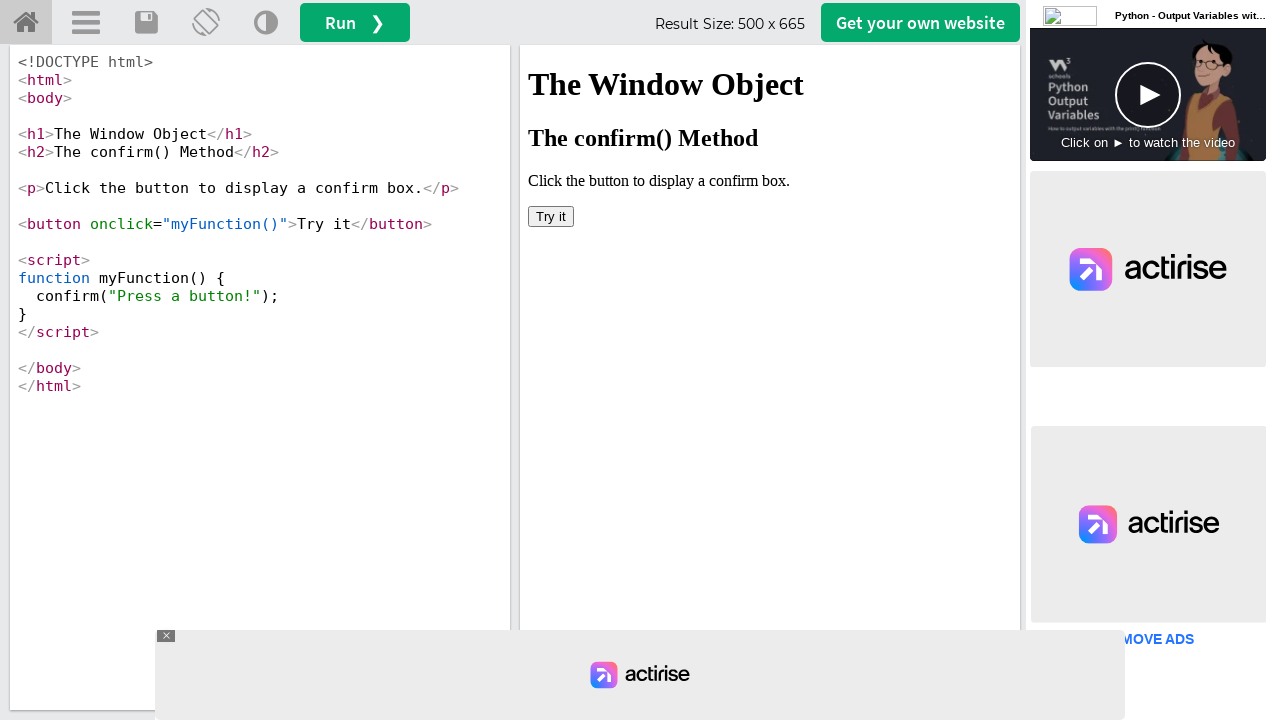

Clicked the Try it button to trigger confirm dialog at (551, 216) on iframe >> nth=0 >> internal:control=enter-frame >> xpath=//button[text()='Try it
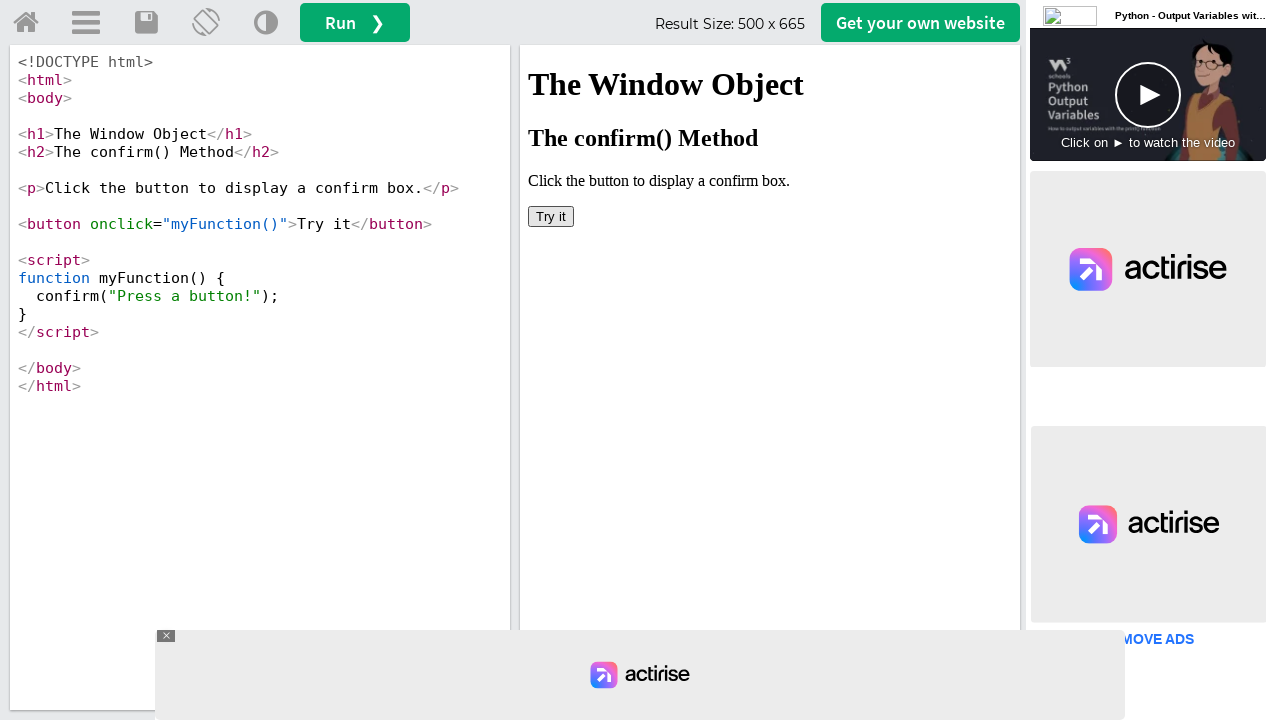

Set up dialog handler to accept the confirm dialog
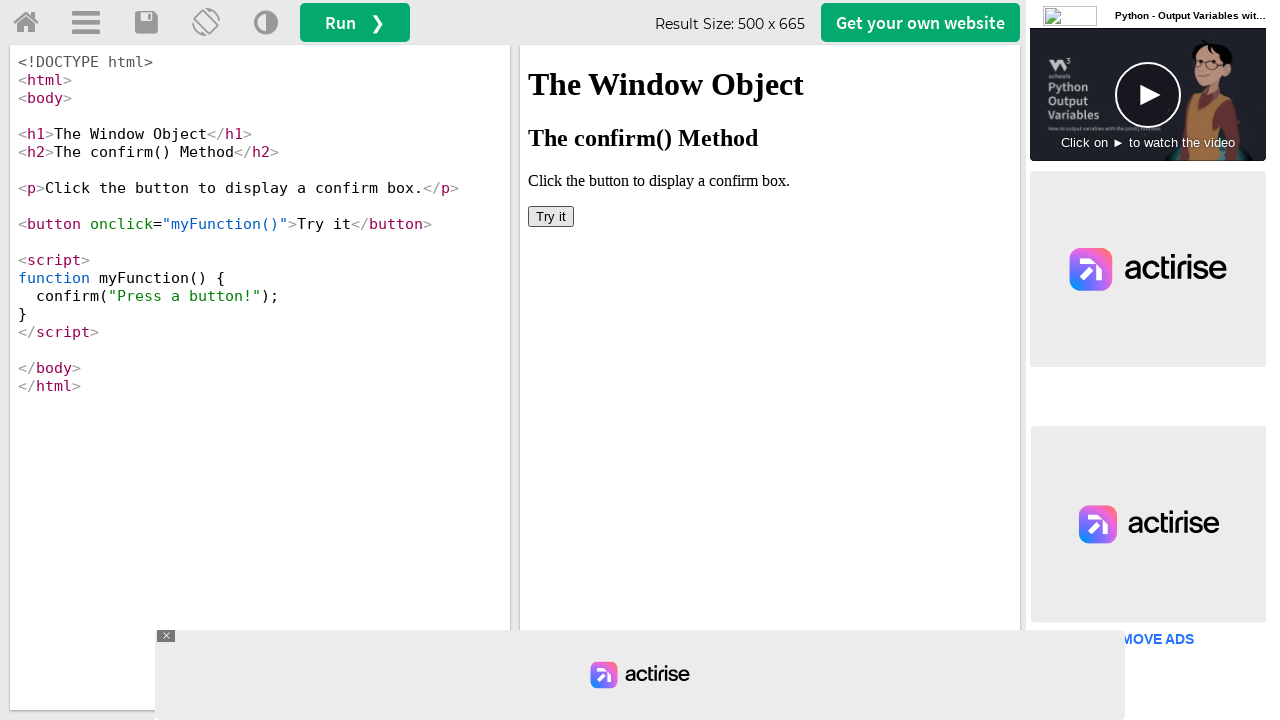

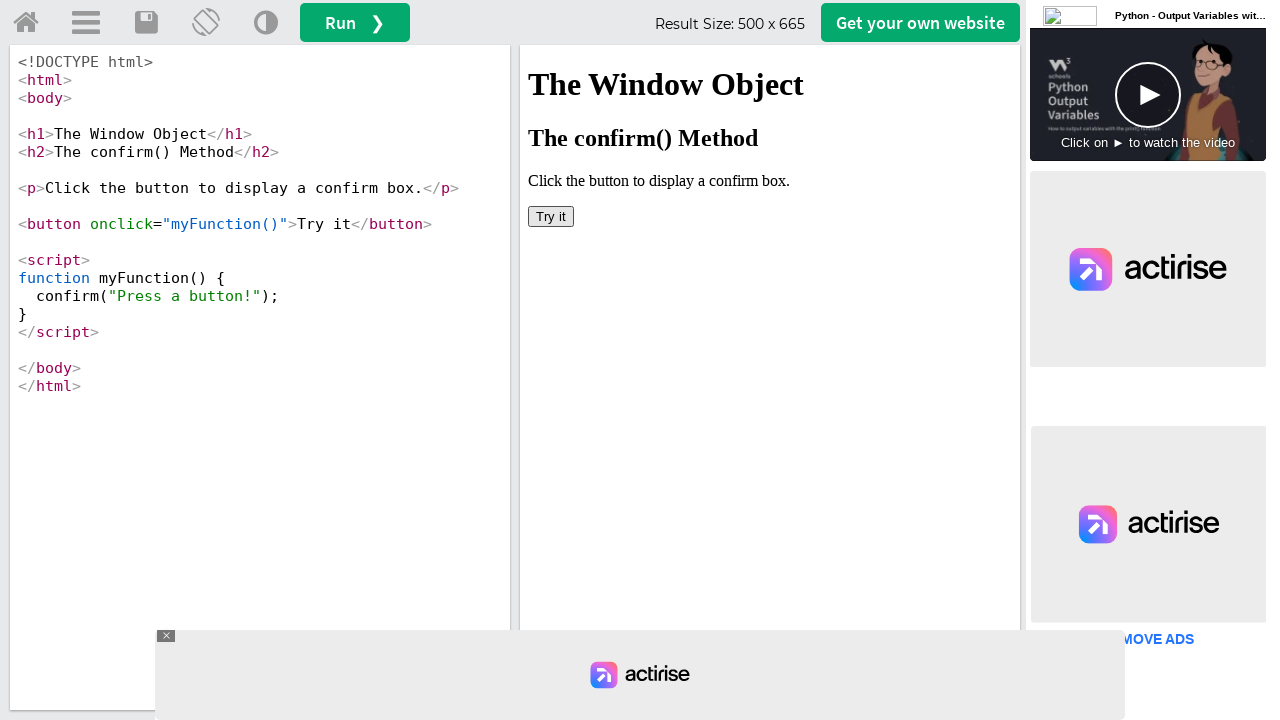